Navigates to the demoblaze homepage and waits for the page to load

Starting URL: https://demoblaze.com/

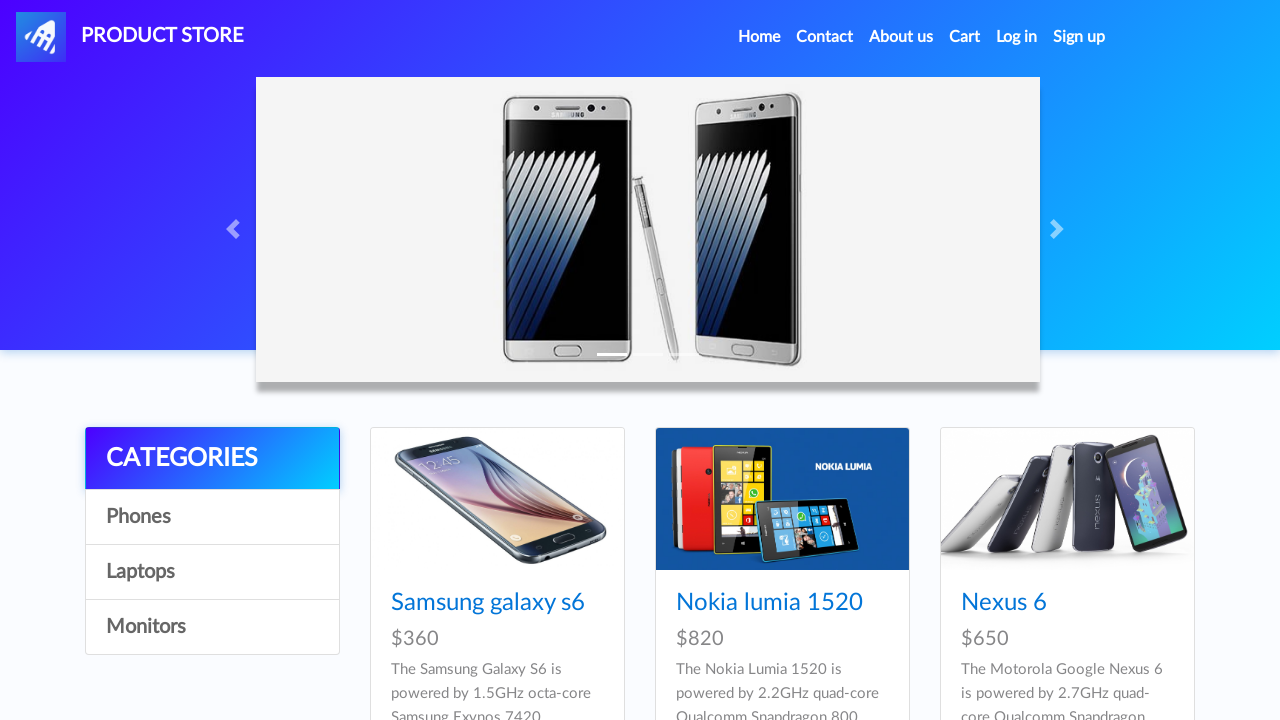

Navigated to demoblaze homepage
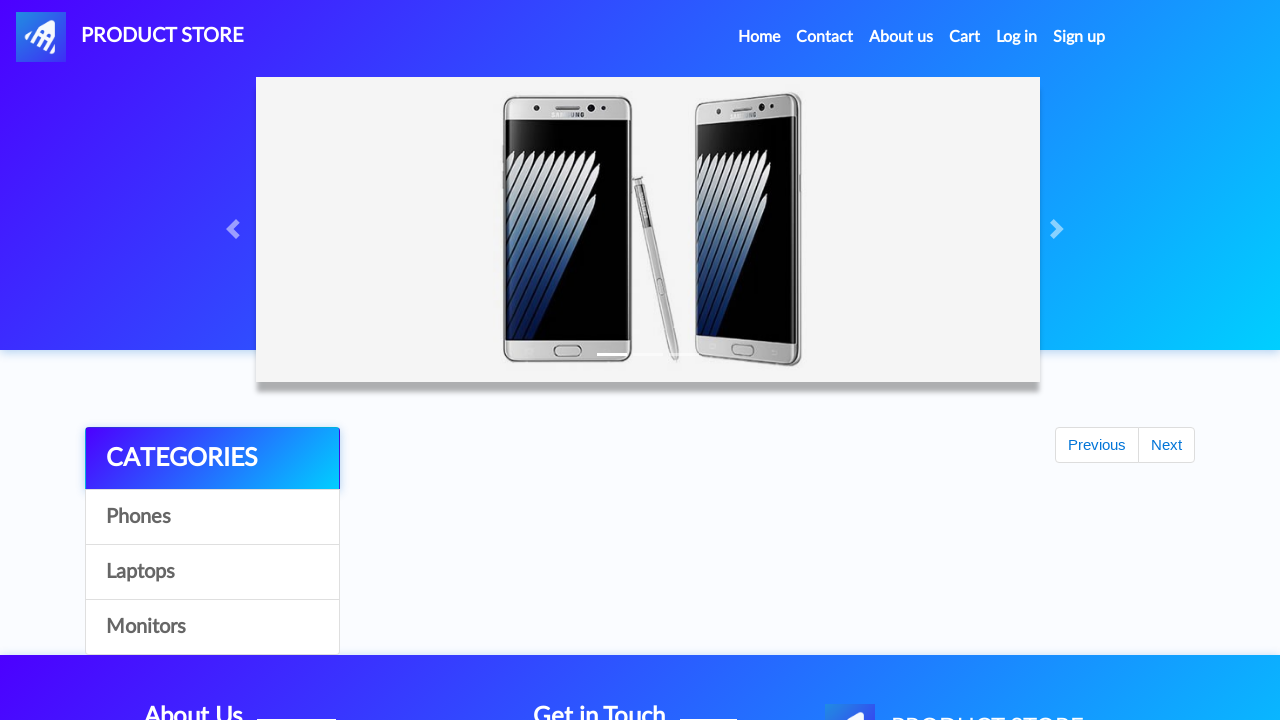

Page finished loading with networkidle state
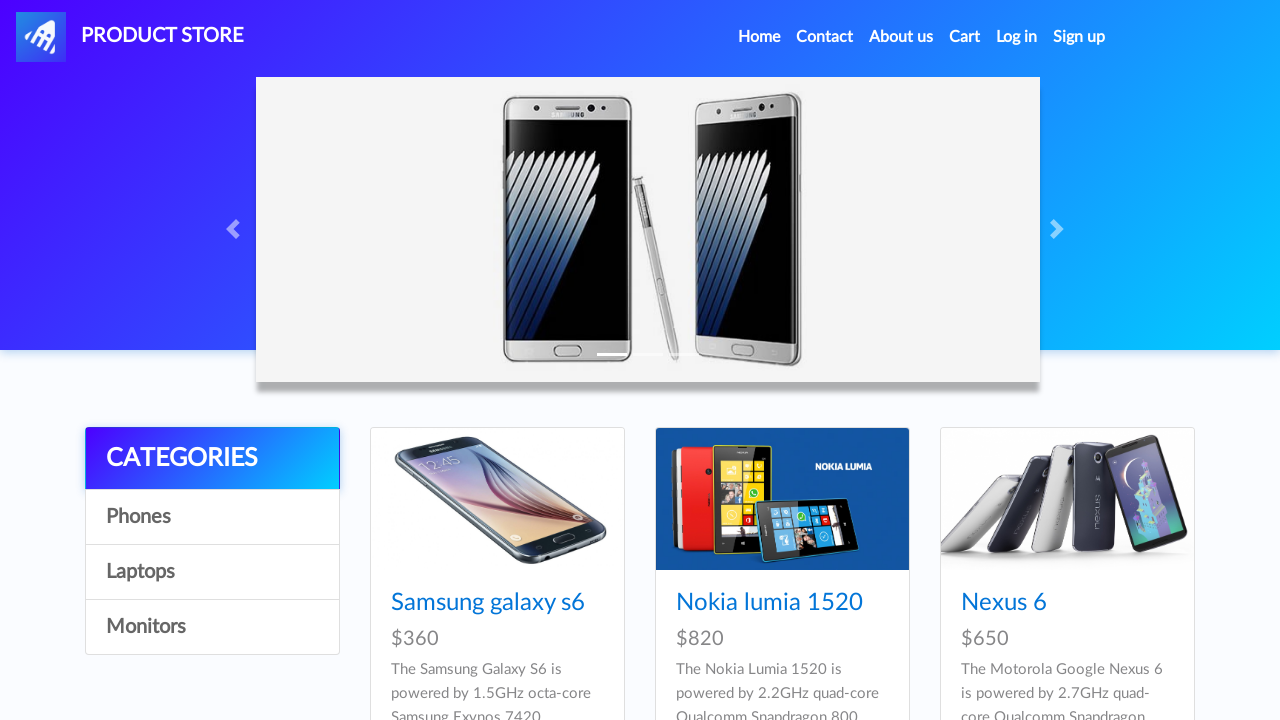

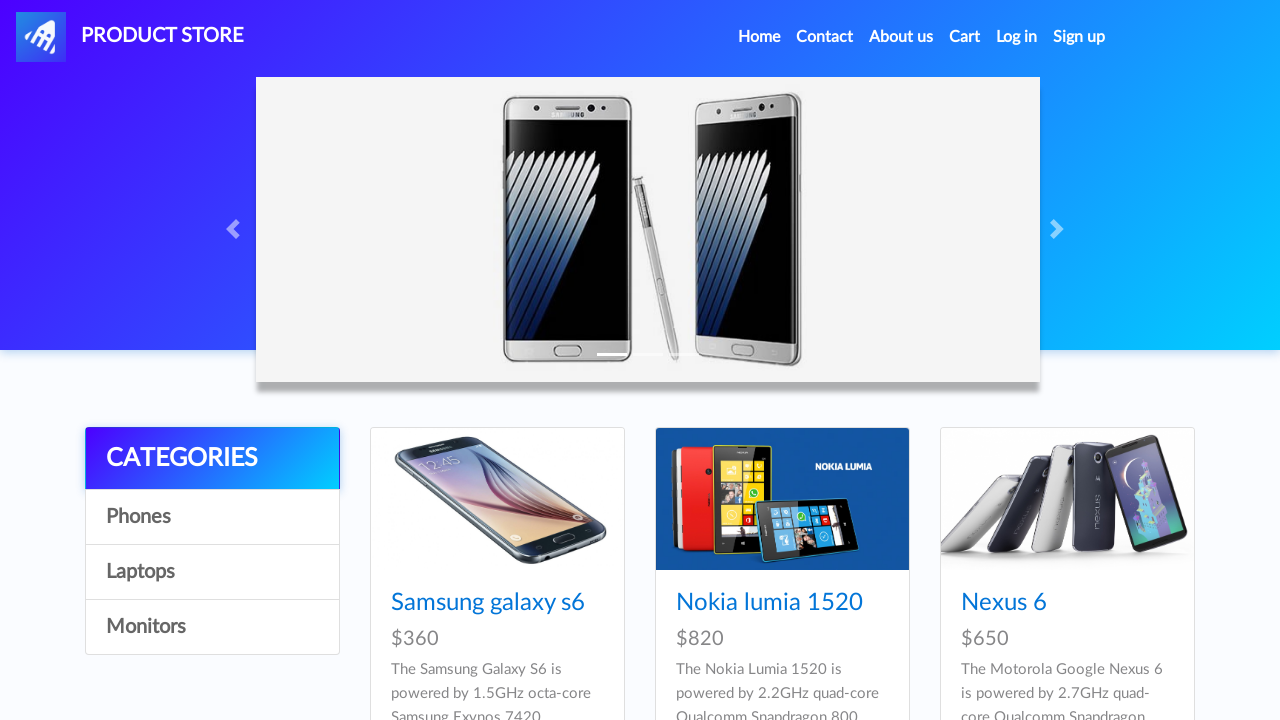